Fills out a complete form with personal information including name, job title, education level, gender, and date, then submits the form

Starting URL: https://formy-project.herokuapp.com/form

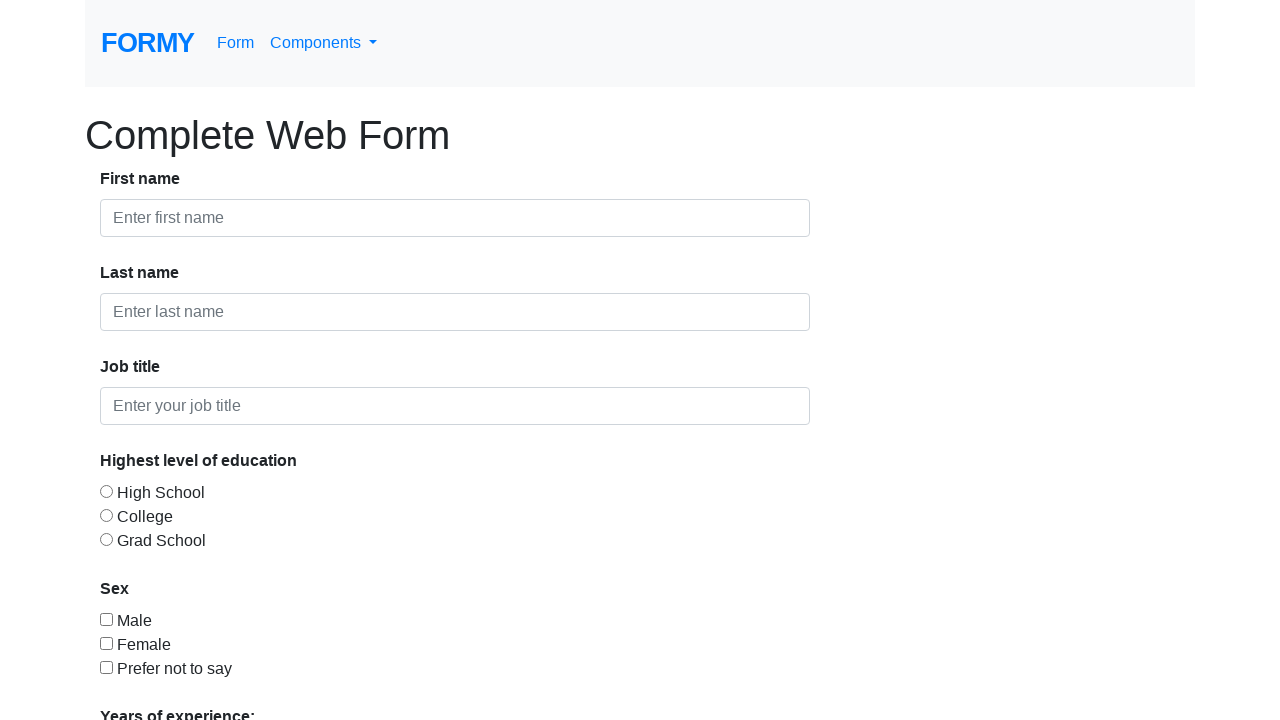

Filled first name field with 'Ahmad' on #first-name
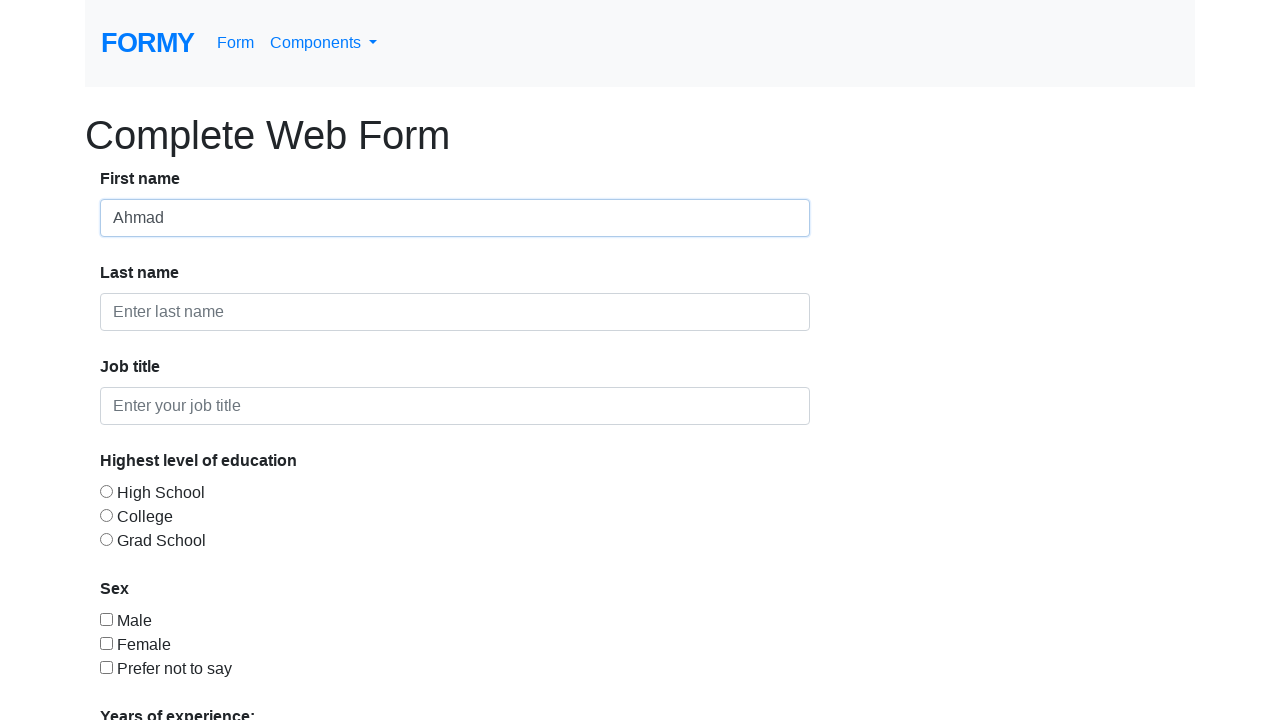

Filled last name field with 'Bakhshi' on #last-name
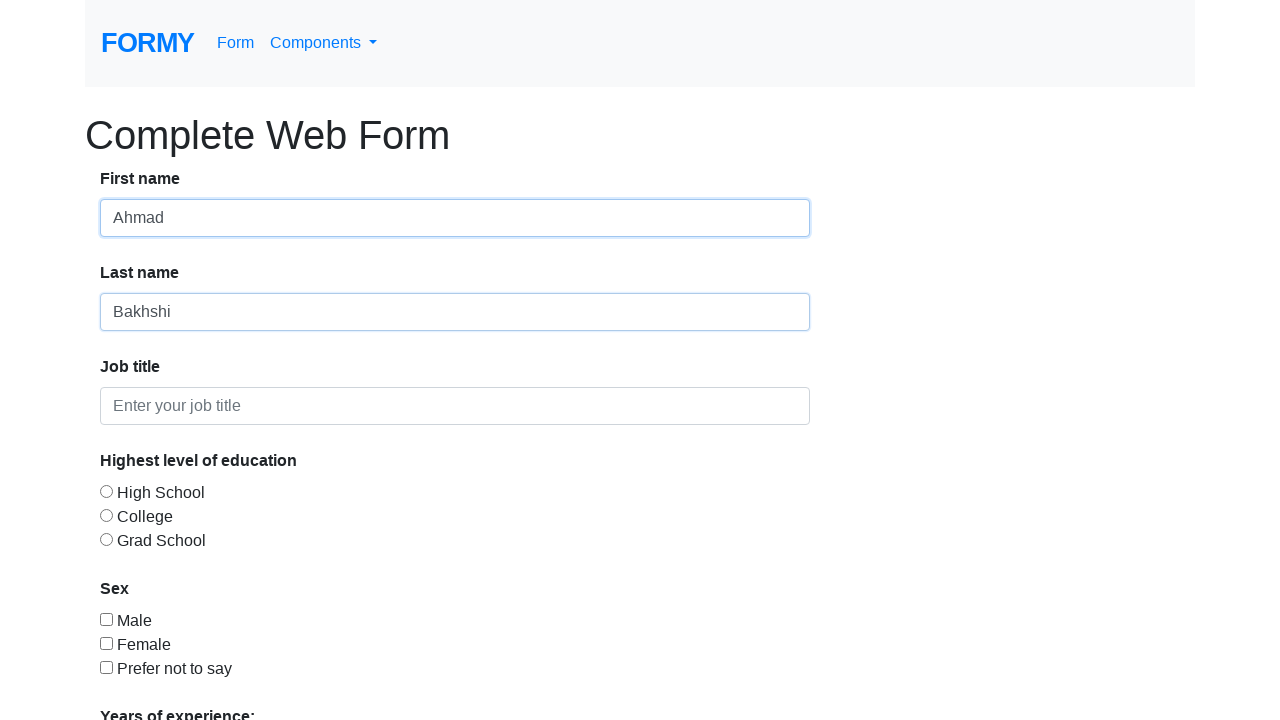

Filled job title field with 'Tester' on #job-title
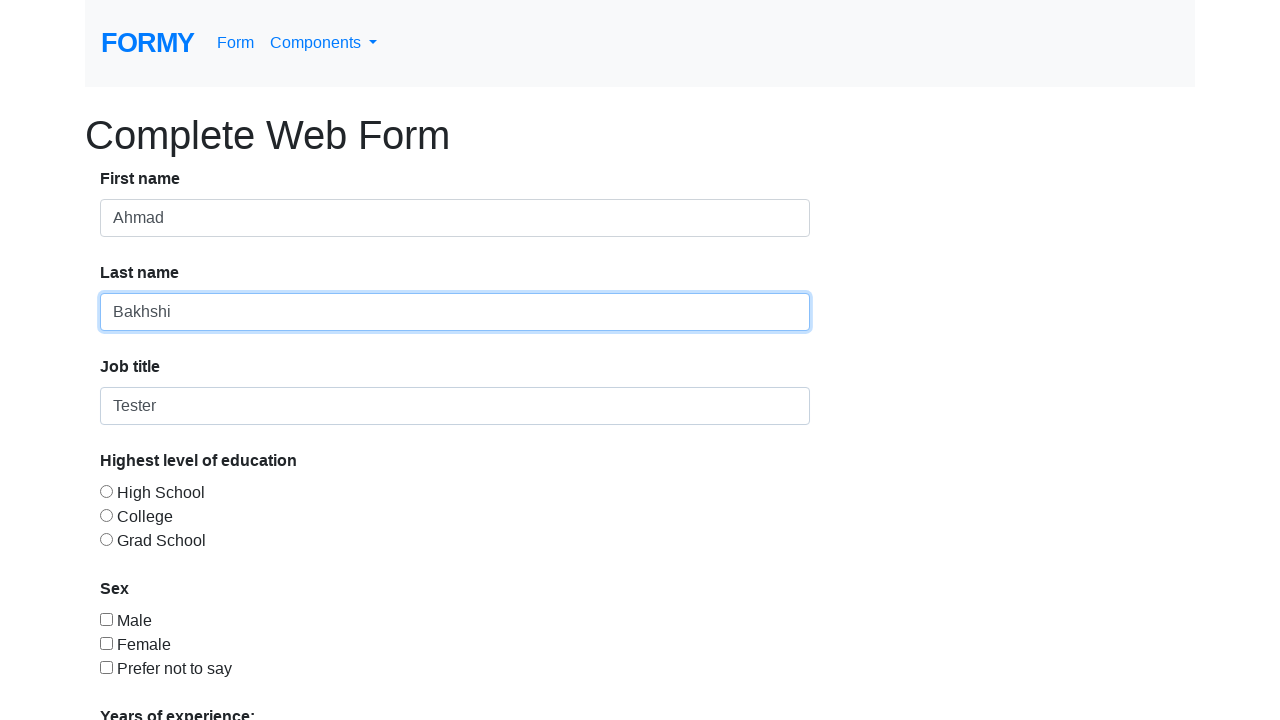

Selected College education level at (106, 539) on #radio-button-3
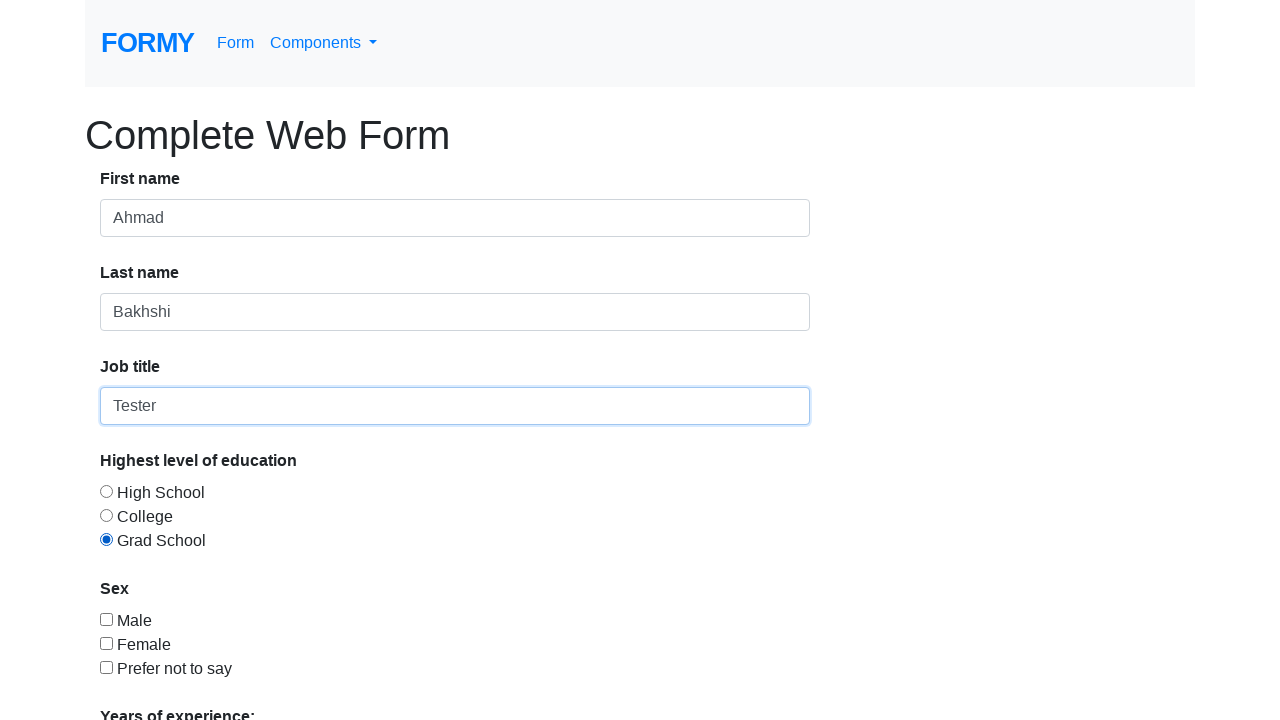

Selected Female gender checkbox at (106, 643) on #checkbox-2
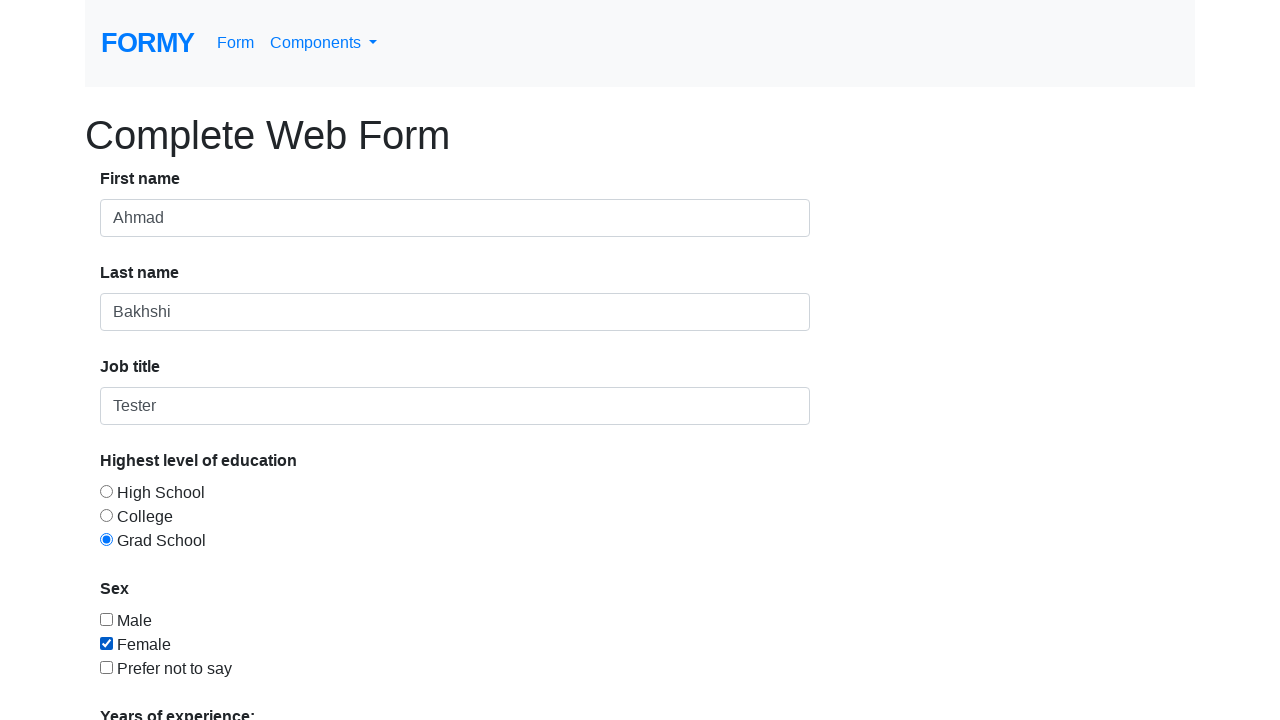

Clicked select menu dropdown at (270, 519) on #select-menu
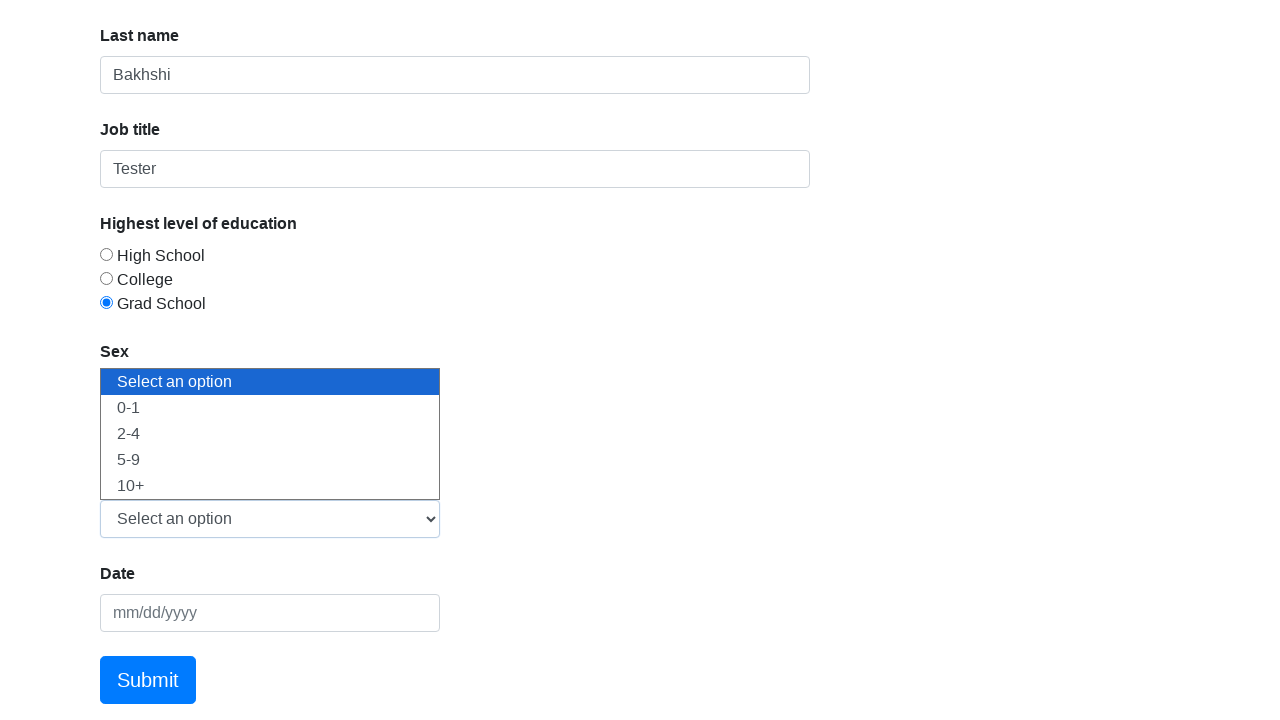

Filled date field with '02/16/2023' on #datepicker
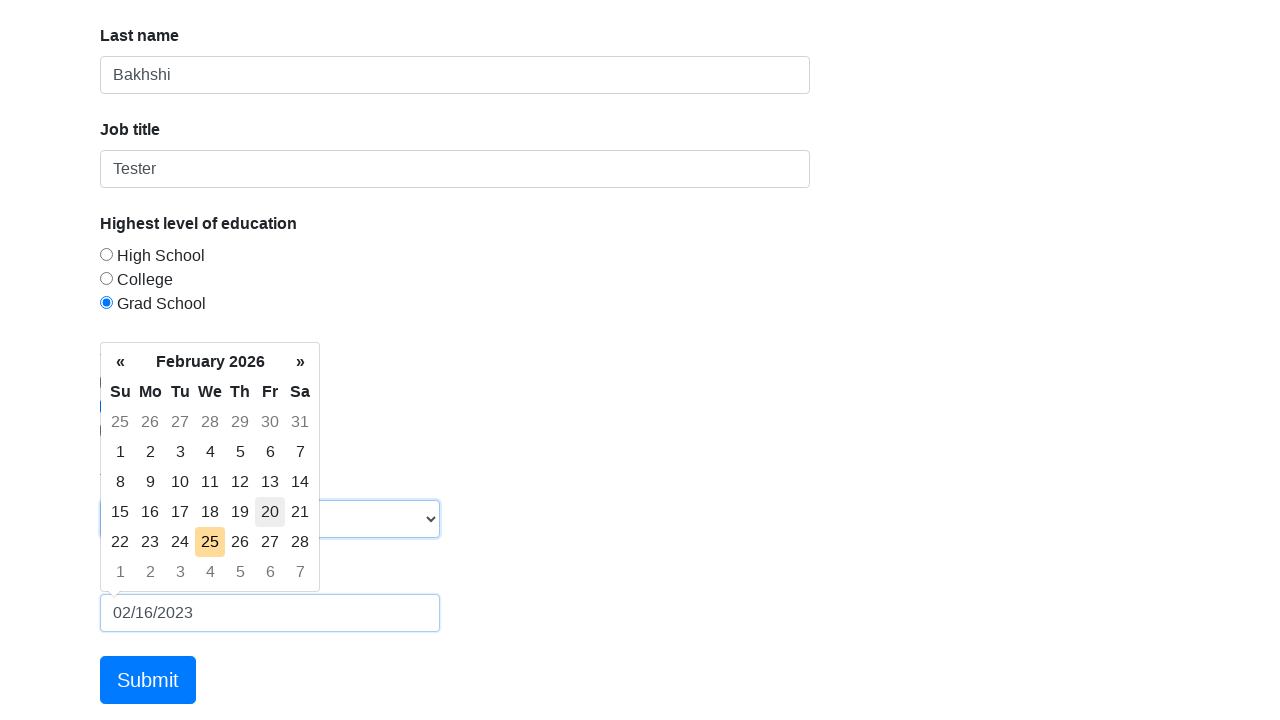

Clicked Submit button to submit the form at (148, 680) on a:text('Submit')
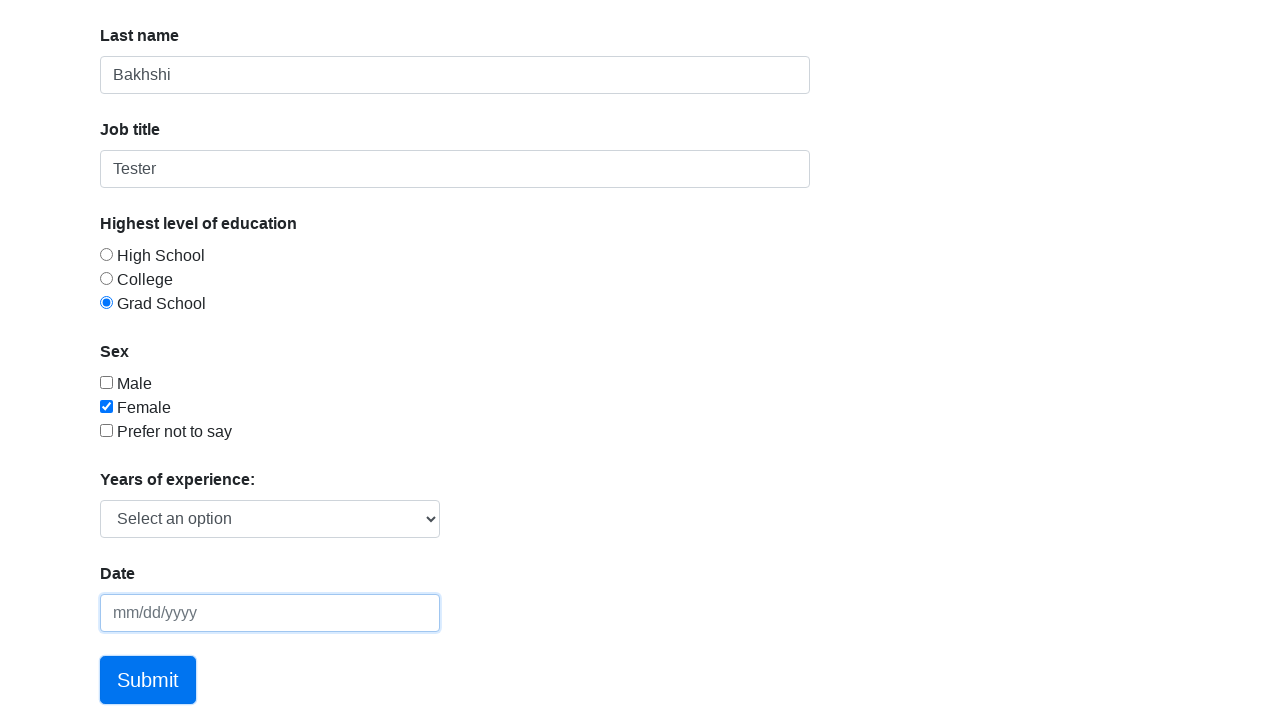

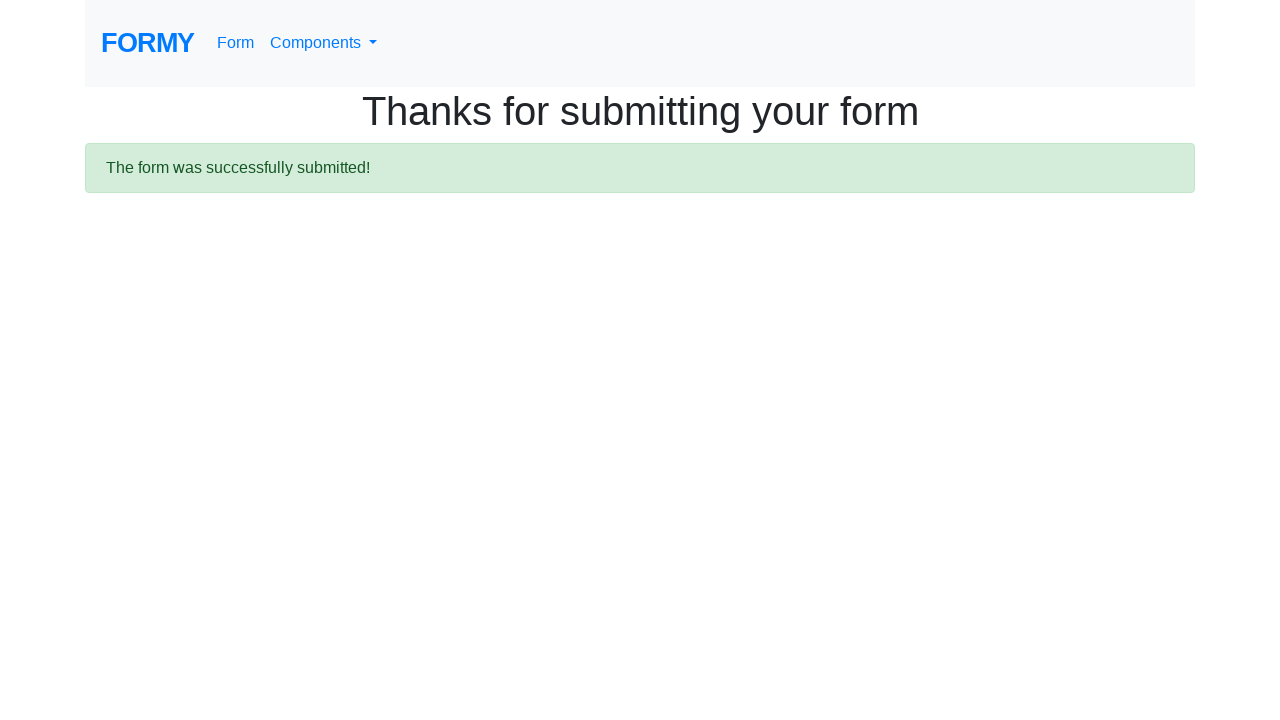